Navigates to the Meesho e-commerce homepage and waits for the page to load

Starting URL: https://www.meesho.com/

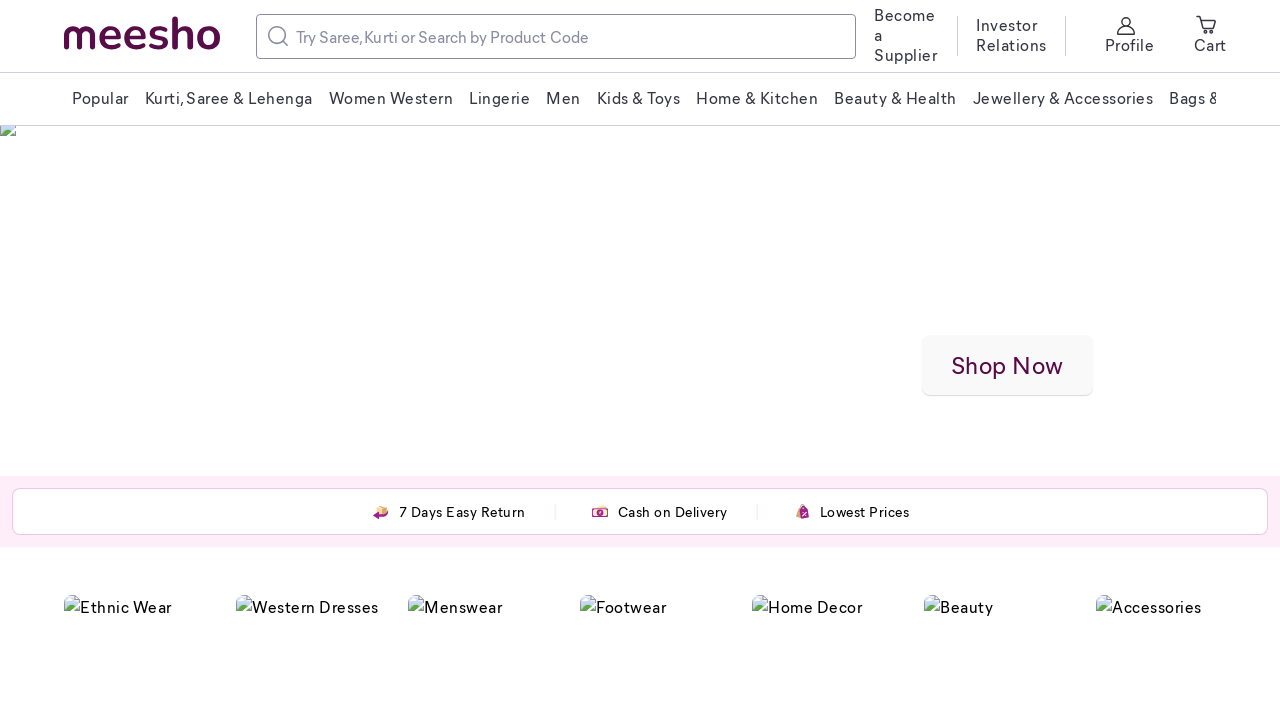

Navigated to Meesho e-commerce homepage
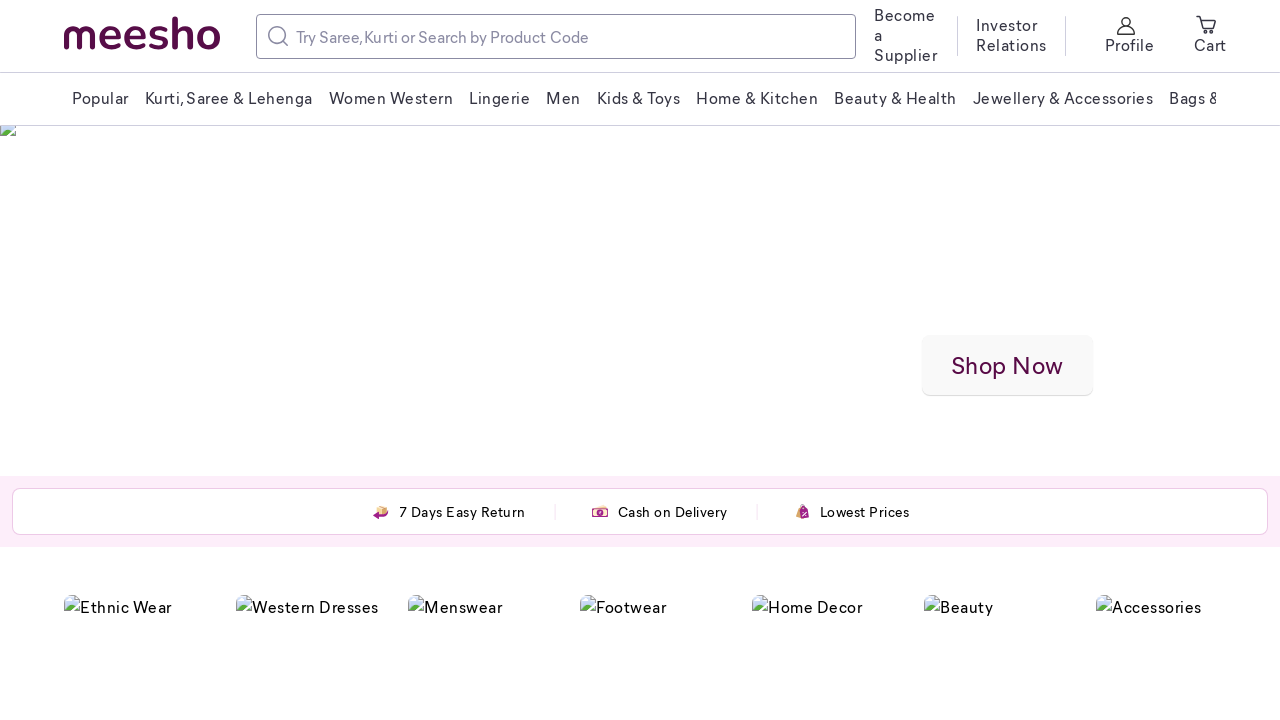

Page DOM content loaded
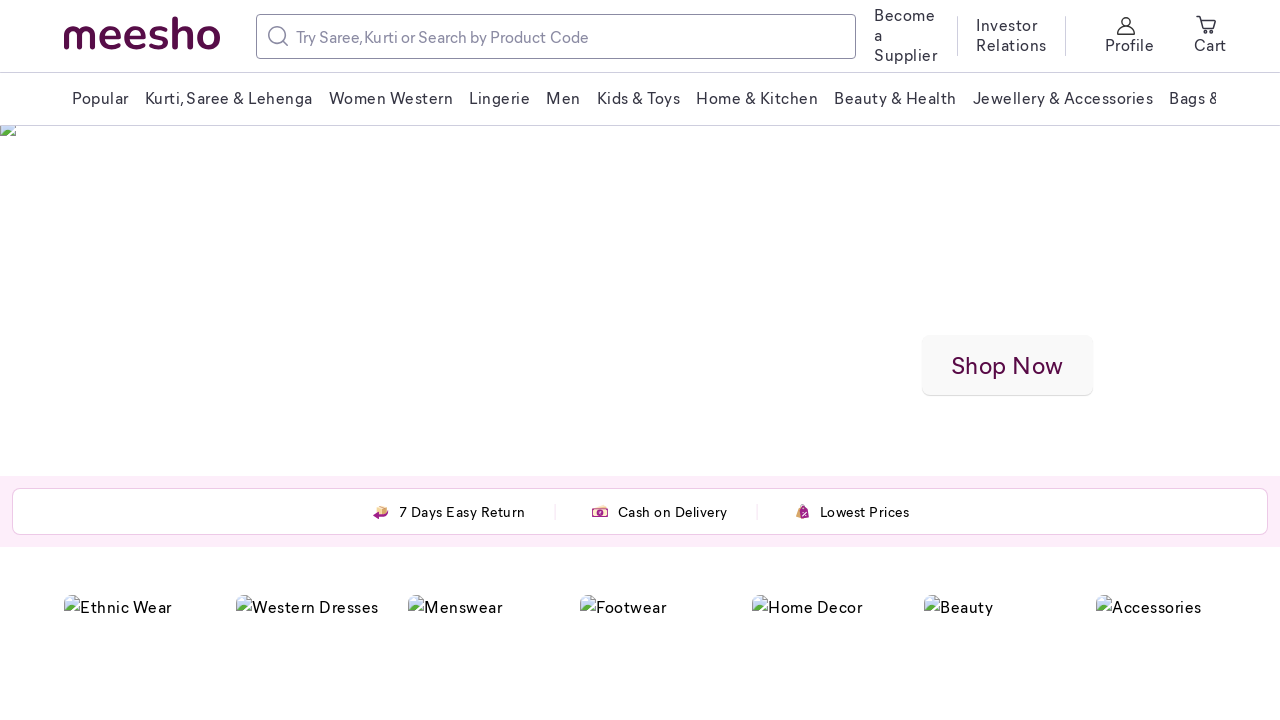

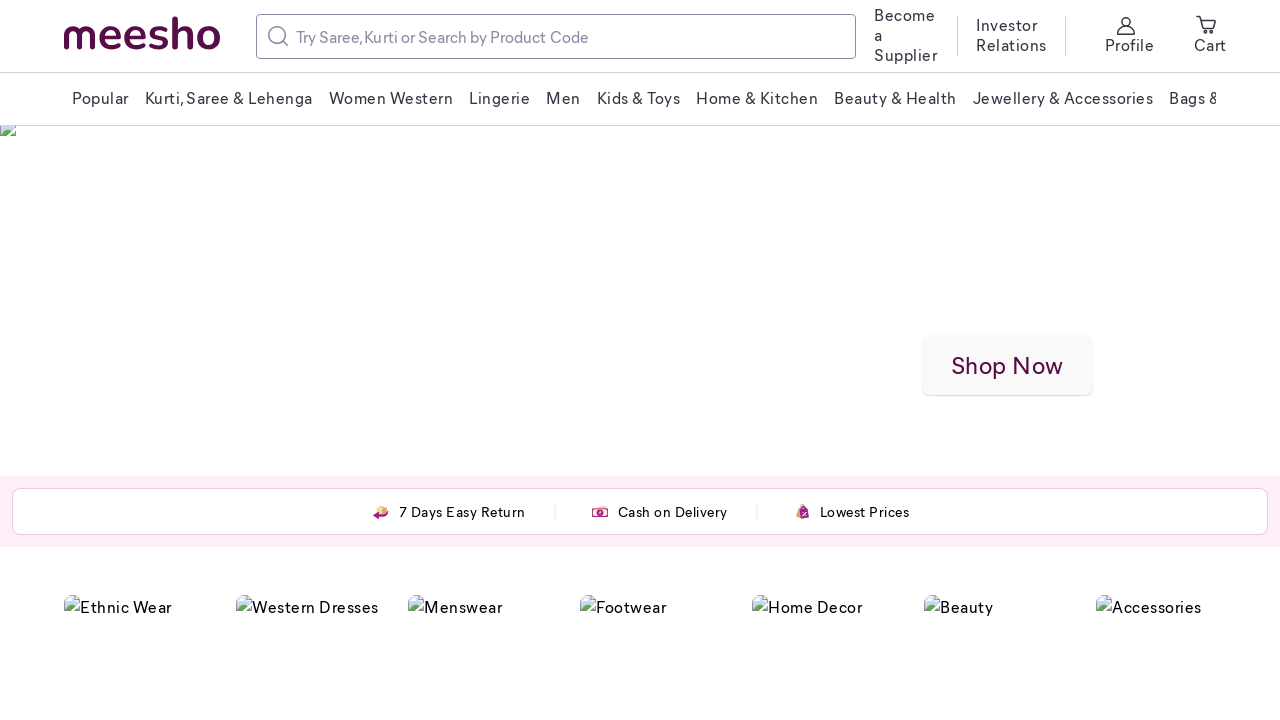